Tests various methods of finding web elements on a page including by ID, name, class, tag name, and links, demonstrating different selector strategies

Starting URL: https://testek.vn/lab/auto/web-elements/

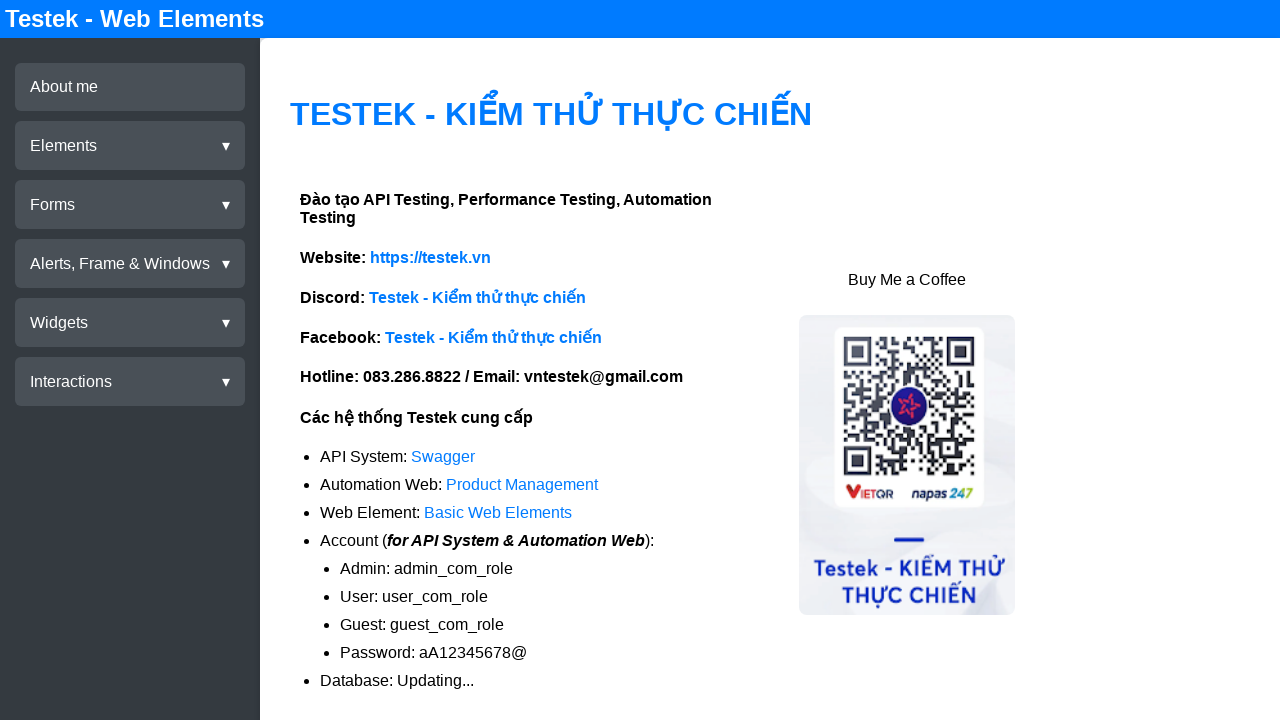

Found elements using CSS selector for class 'interactive-section'
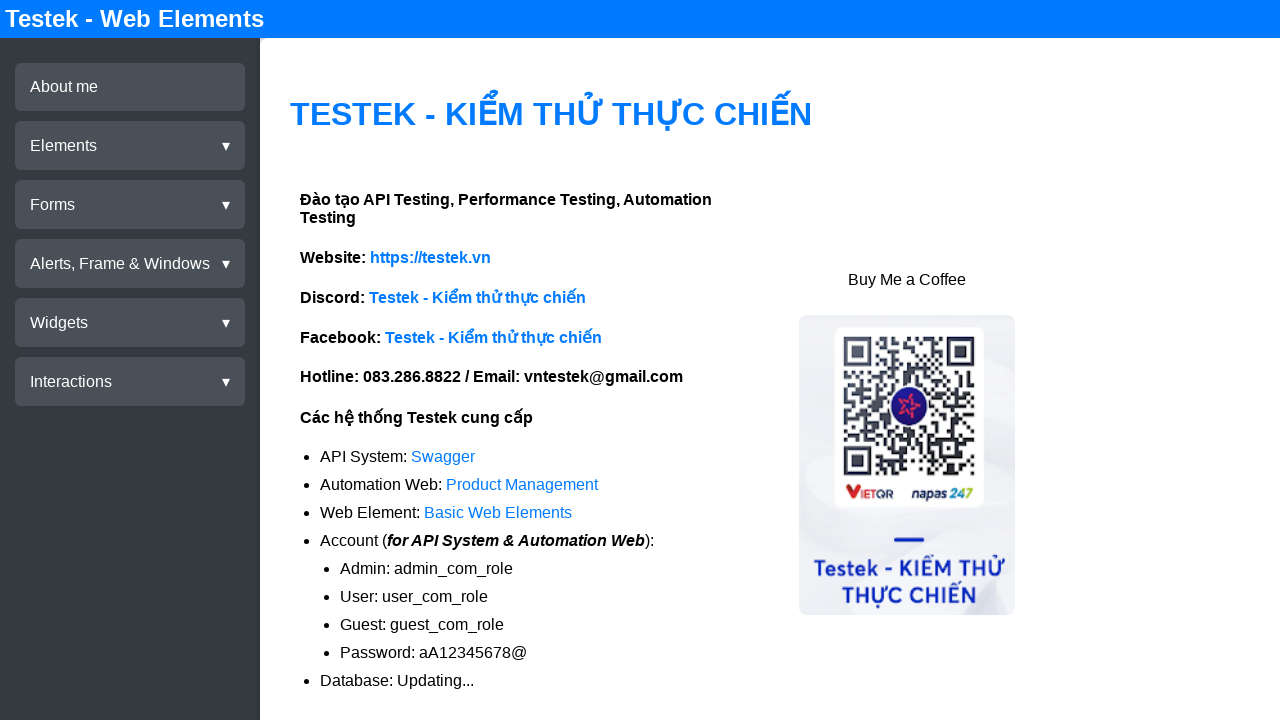

Found label elements with class 'interactive-section' using XPath
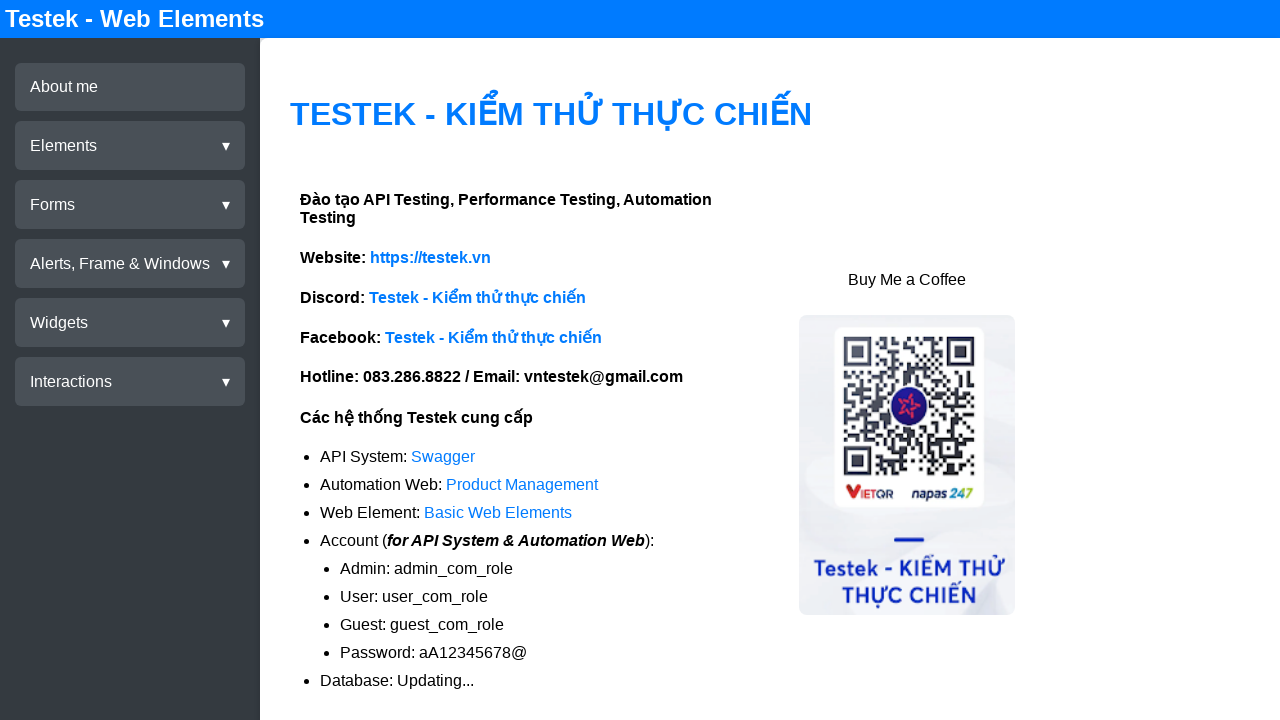

Found h4 element by ID 'db-title-id'
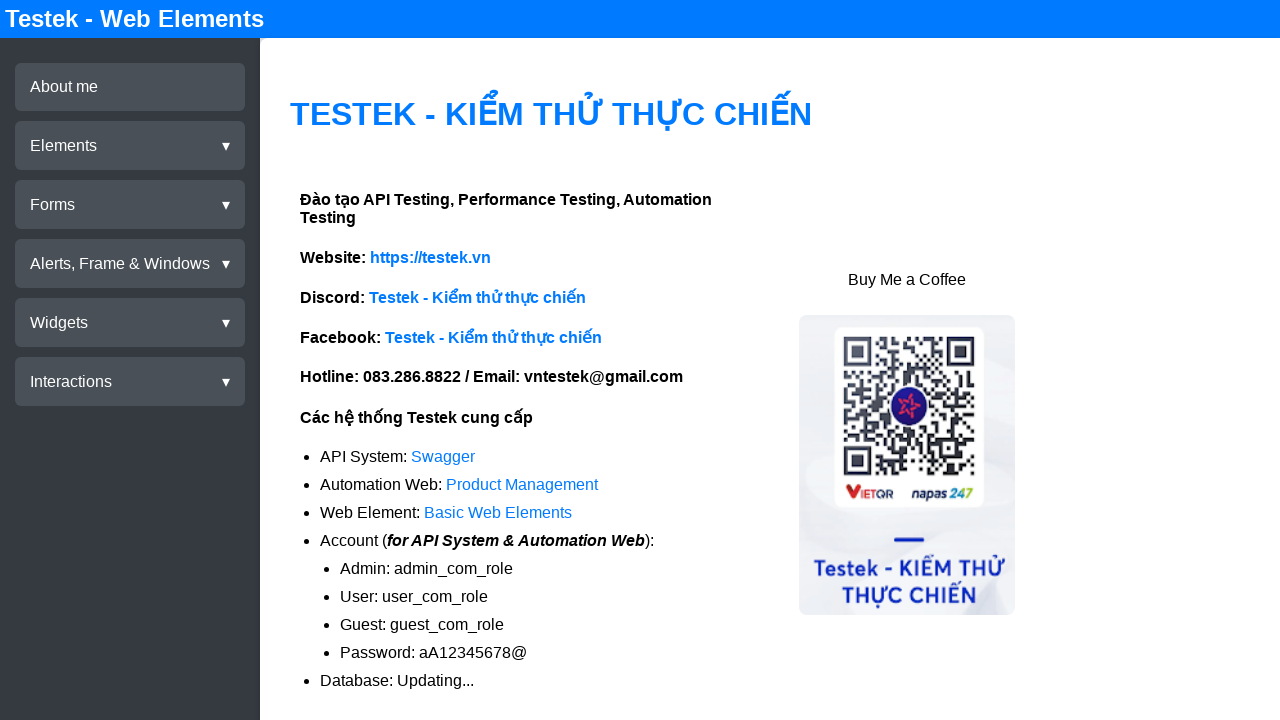

Found h4 element by name attribute 'db-title-name'
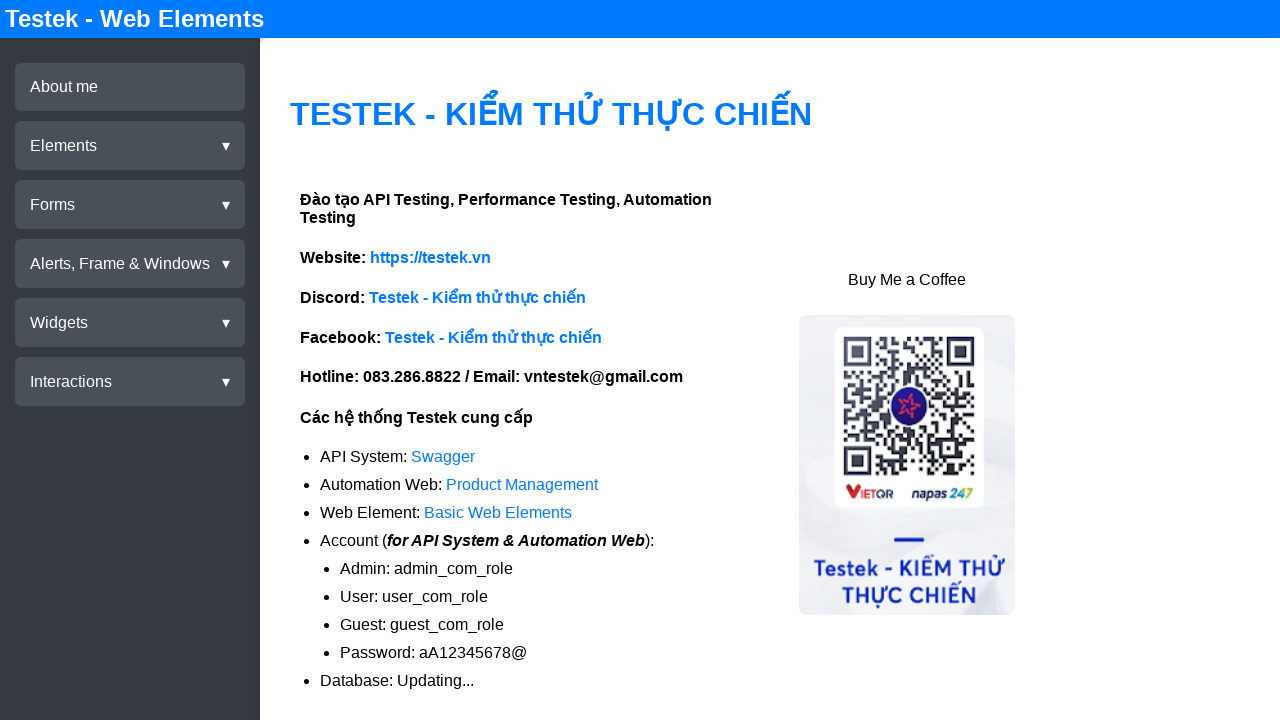

Found element by class name 'db-title-class'
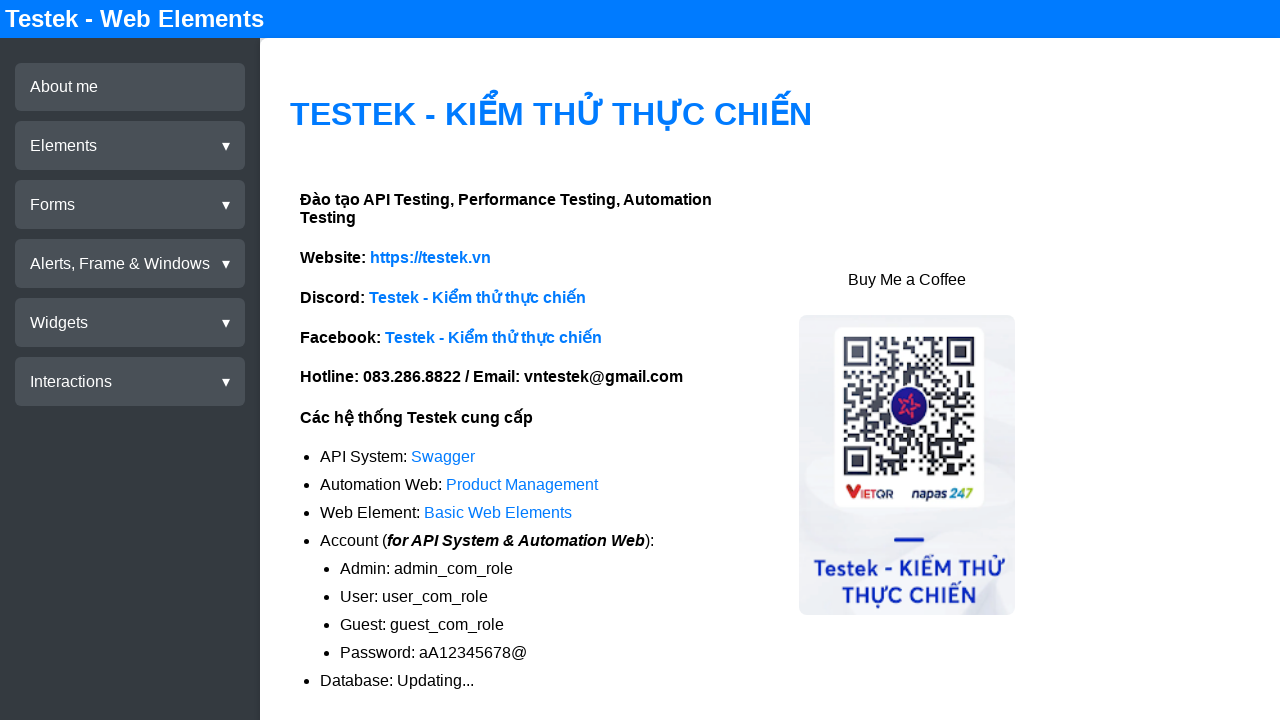

Found all h4 elements by tag name
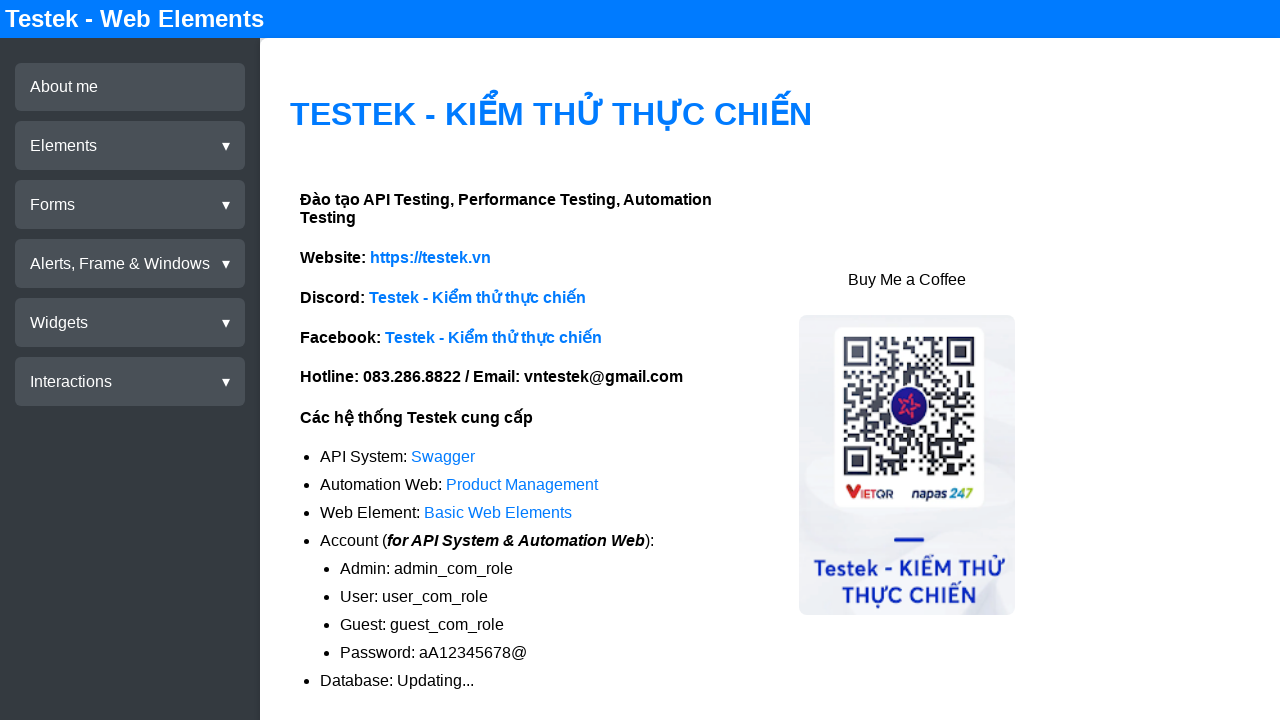

Clicked on Discord link at (478, 297) on a[href='https://discord.gg/jC7ZtmvuDX']
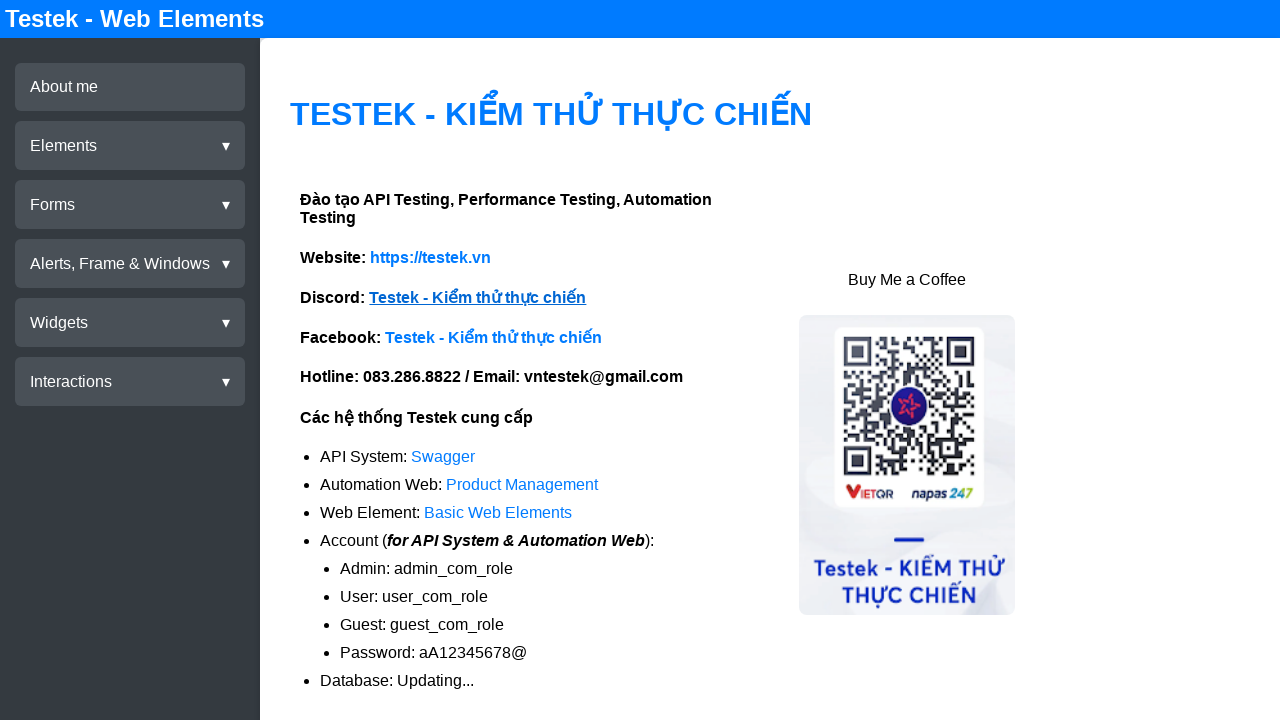

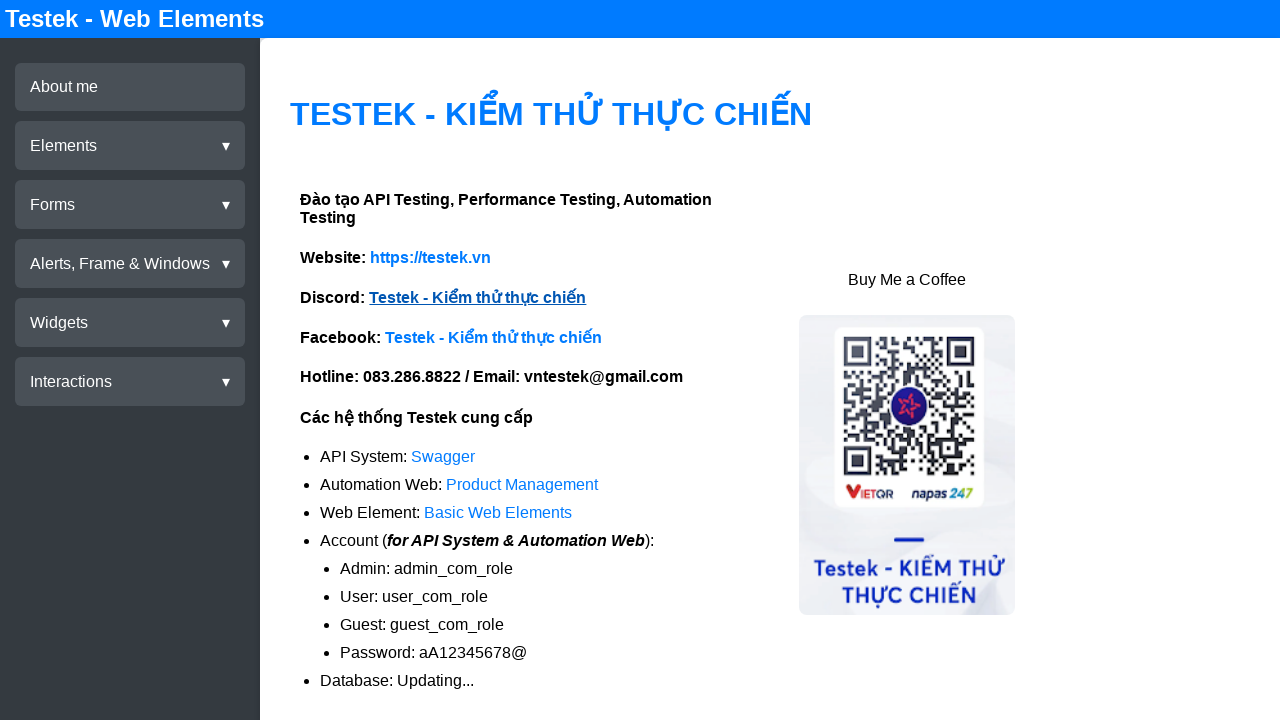